Tests the search functionality on the Python.org website by entering a search query and submitting the form

Starting URL: https://www.python.org

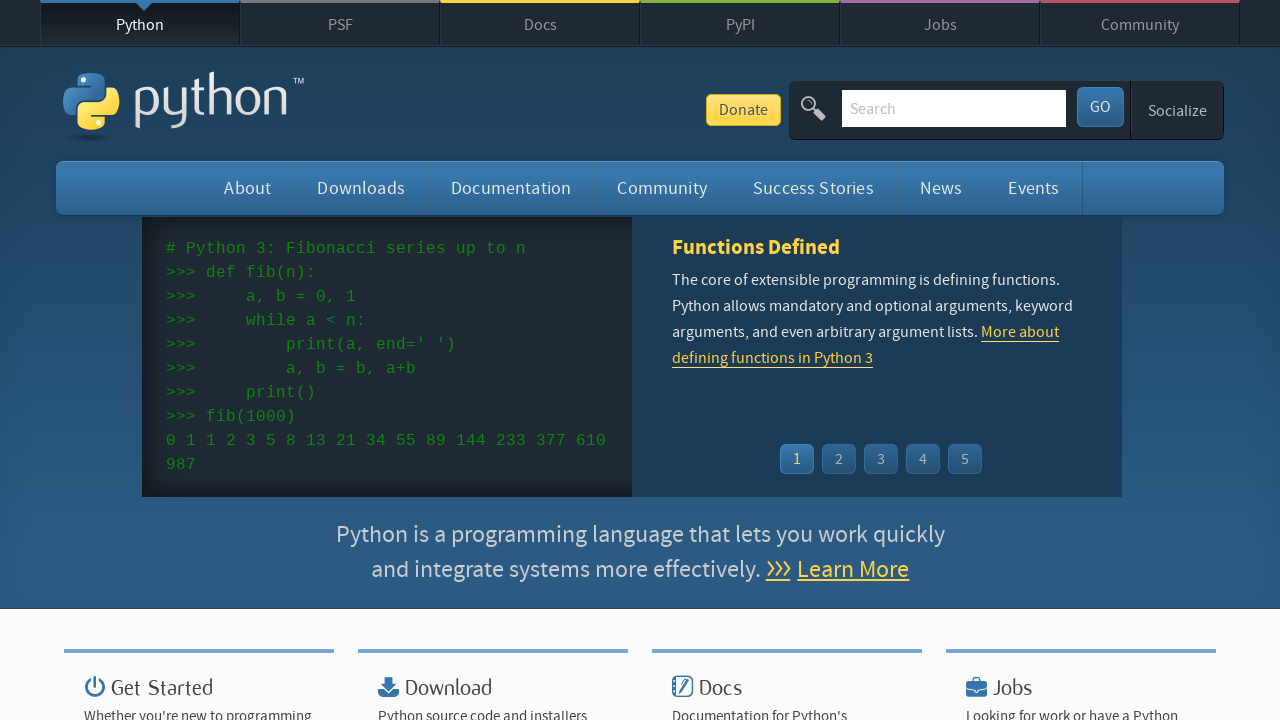

Filled search input with 'pycon' query on input[name='q']
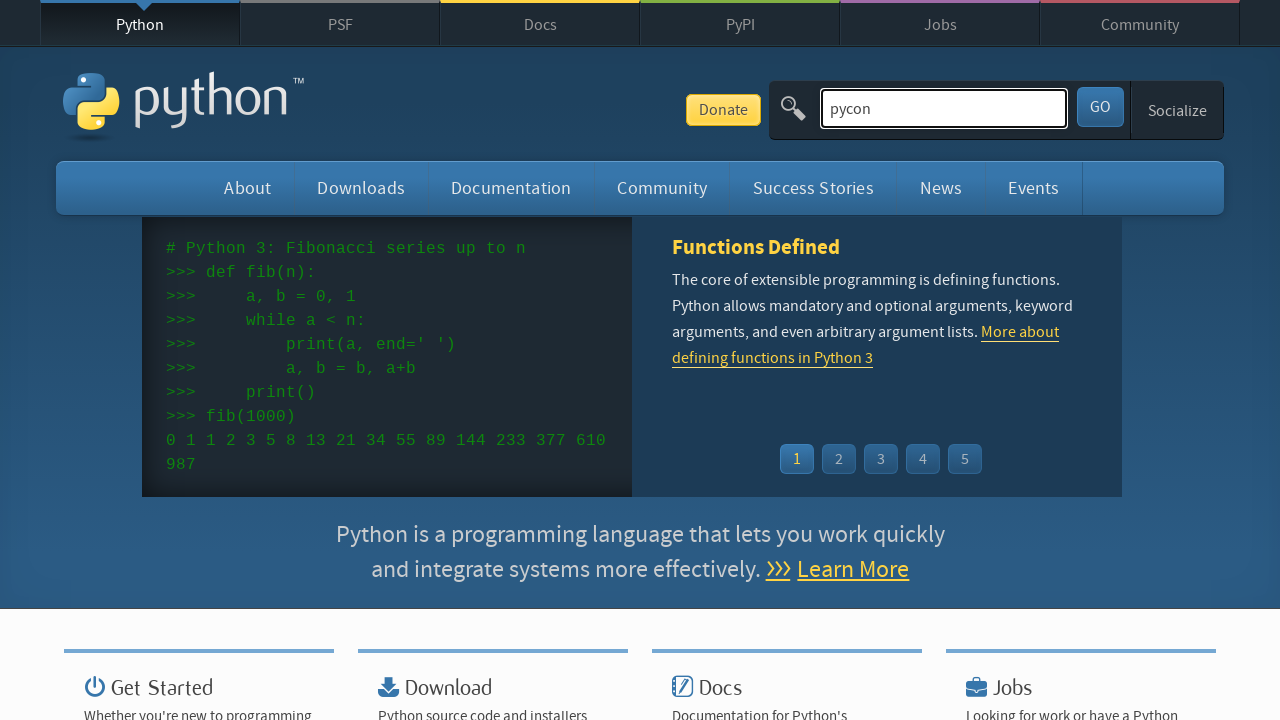

Pressed Enter to submit search form on input[name='q']
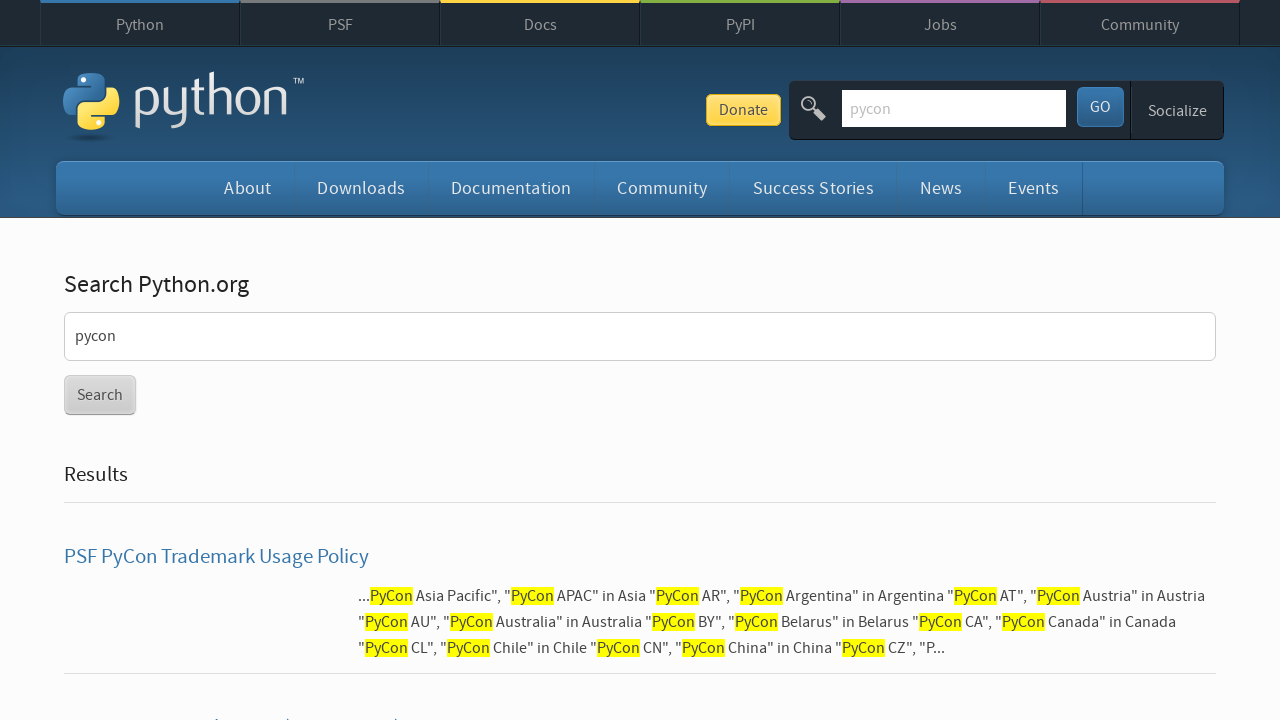

Search results page loaded (networkidle)
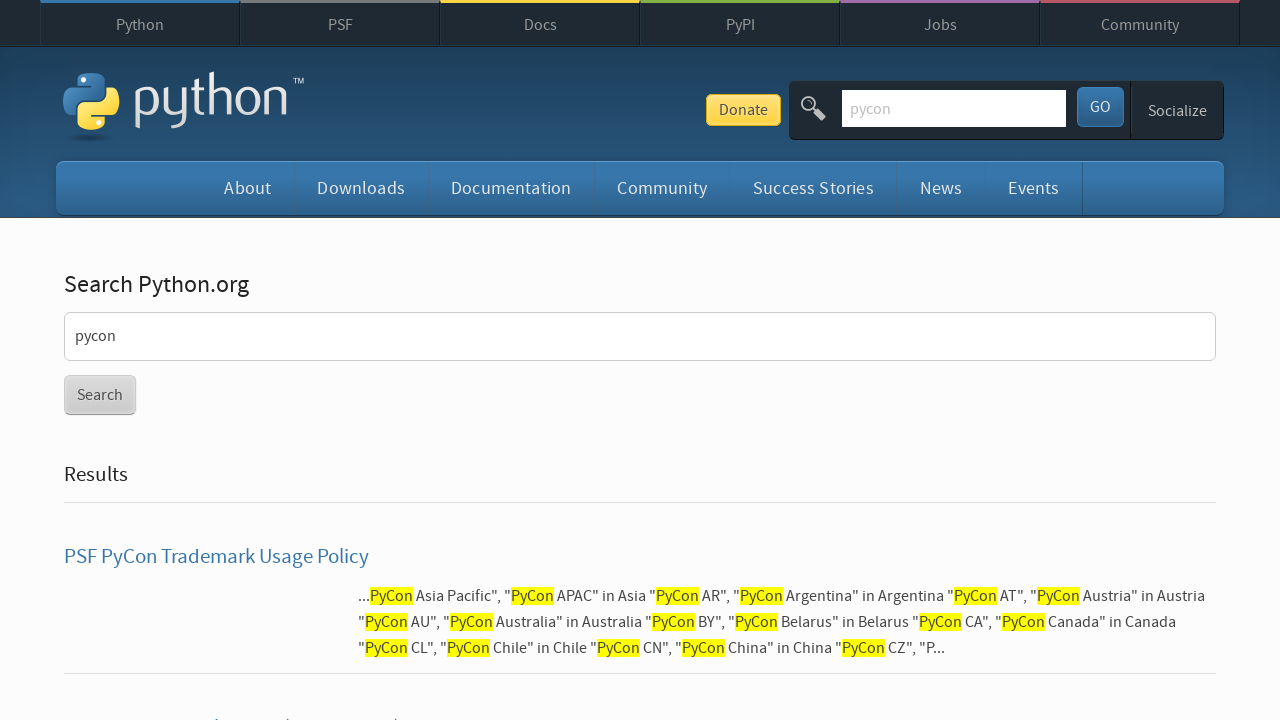

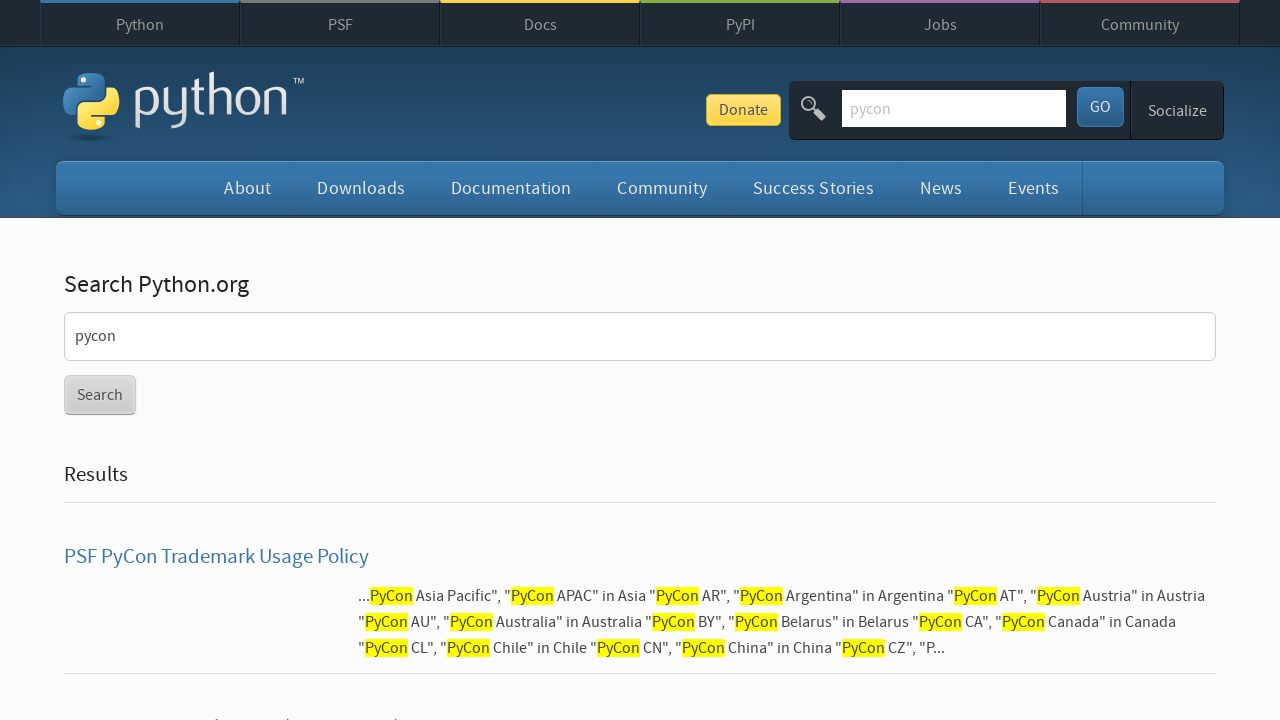